Tests JavaScript alert handling by clicking a button that triggers a JS Confirm dialog and accepting it

Starting URL: https://the-internet.herokuapp.com/javascript_alerts

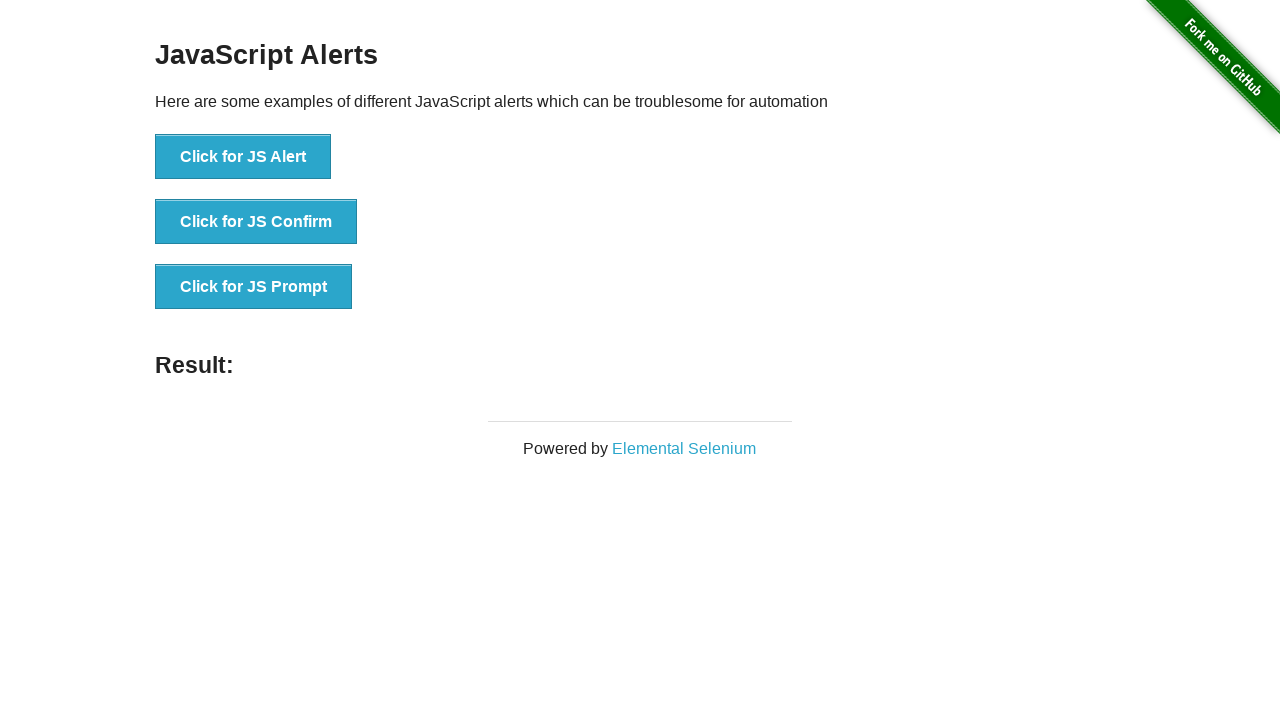

Clicked the JS Confirm button at (256, 222) on xpath=//button[text()='Click for JS Confirm']
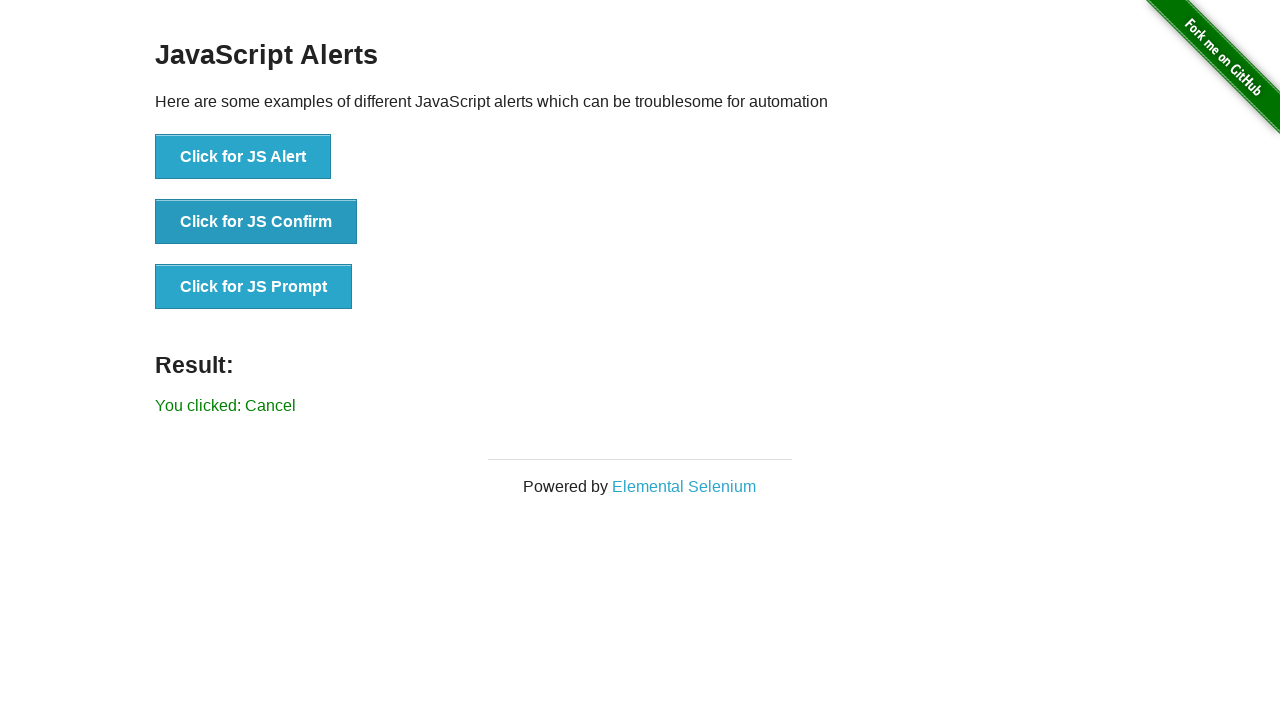

Set up dialog handler to accept dialogs
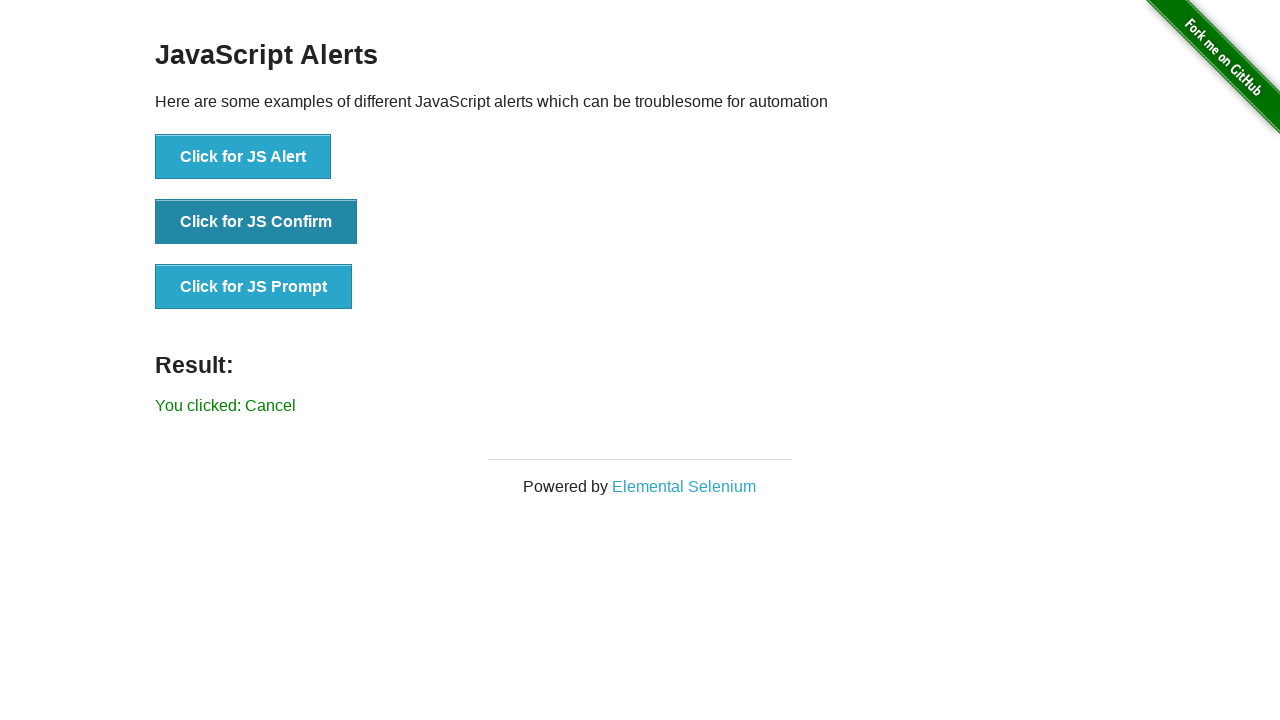

Set up one-time dialog handler to accept the next dialog
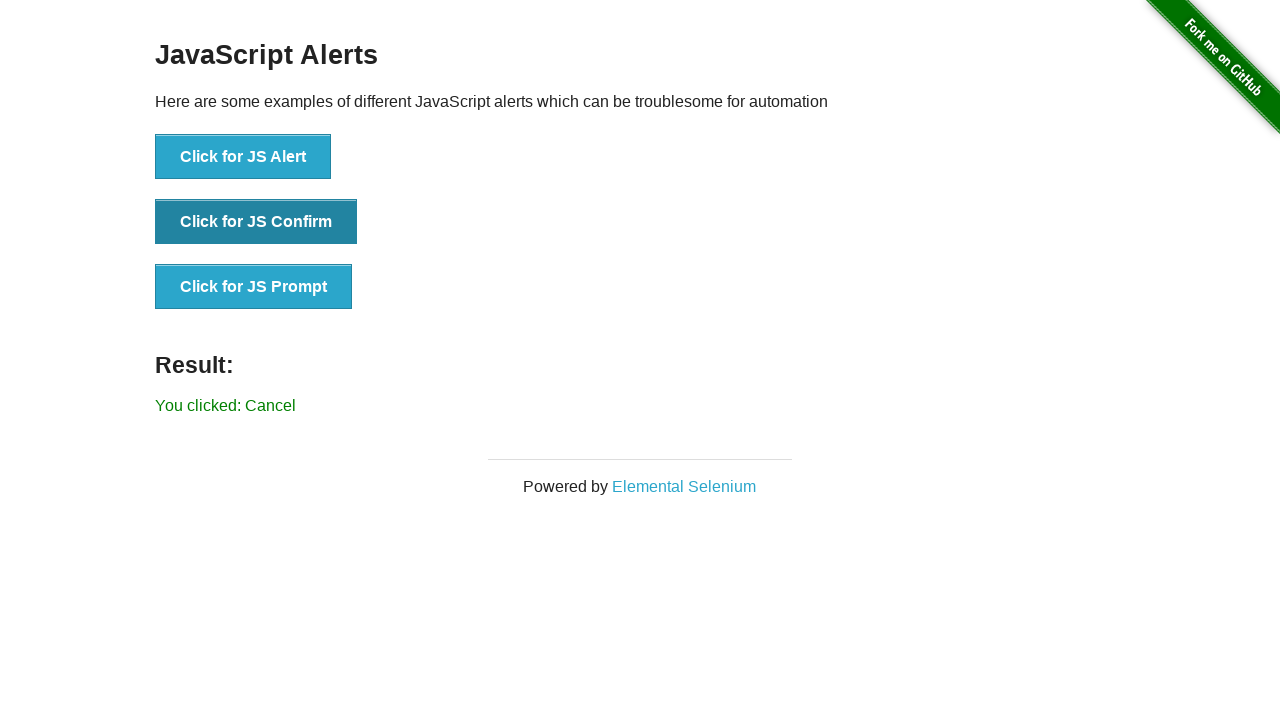

Clicked the JS Confirm button again and accepted the dialog at (256, 222) on xpath=//button[text()='Click for JS Confirm']
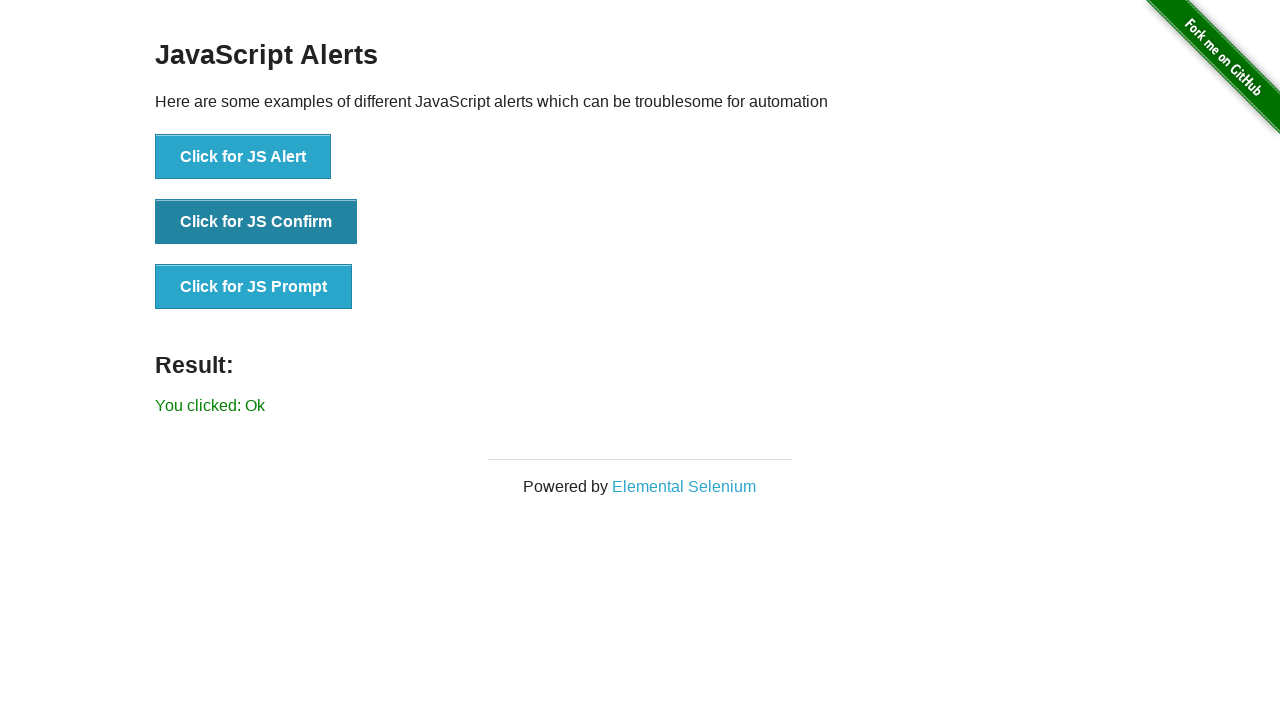

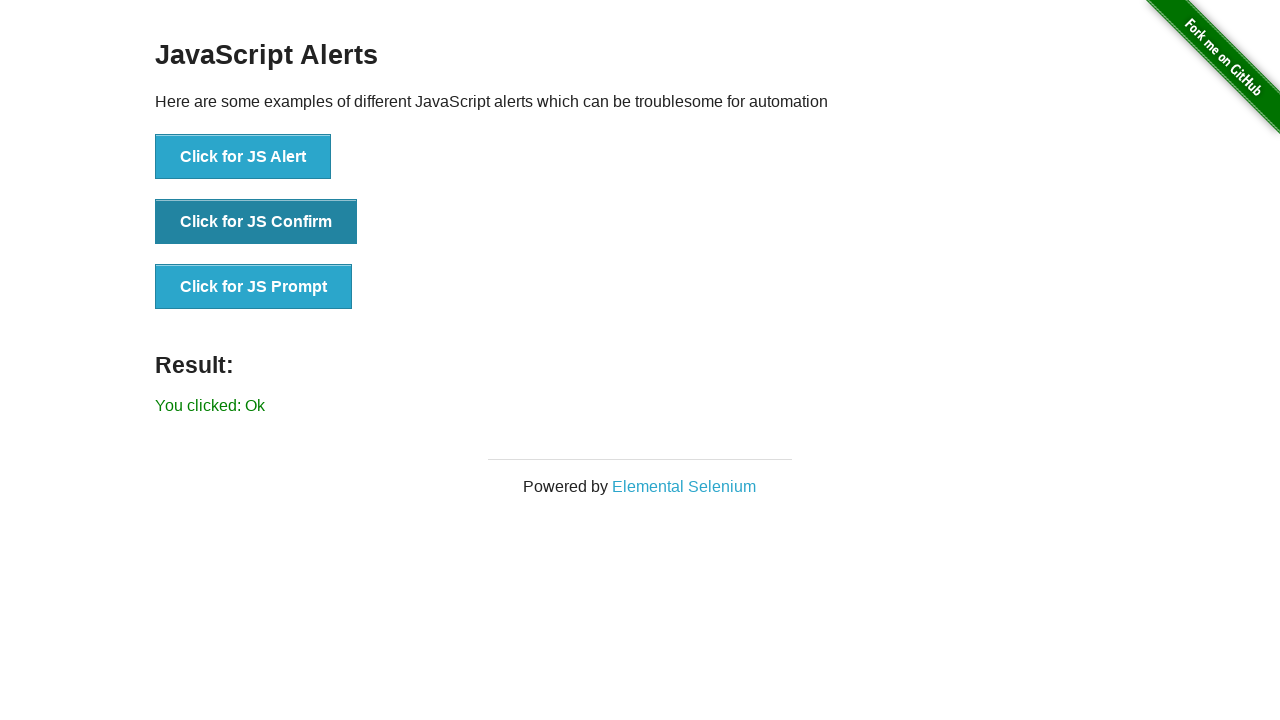